Tests search functionality on DuckDuckGo search engine by entering a query and submitting the search form

Starting URL: https://duckduckgo.com/

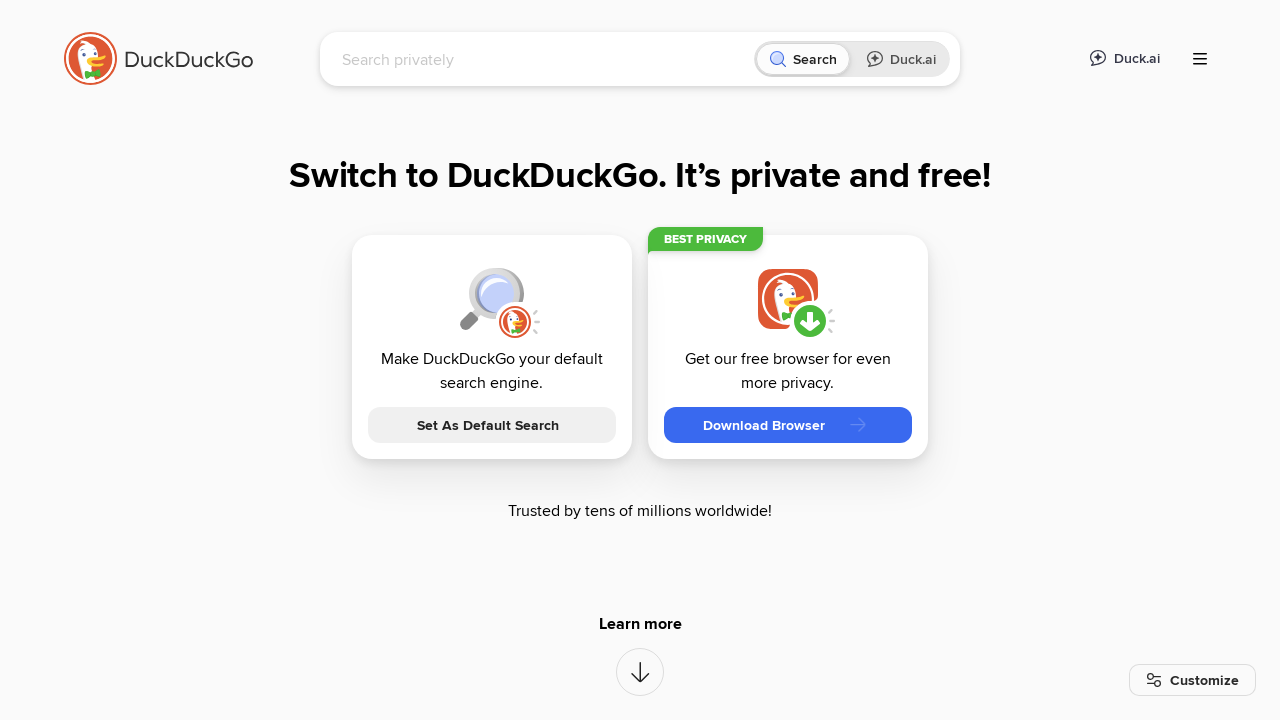

Filled search input with query 'kawalerowicz faraon' on input[name='q']
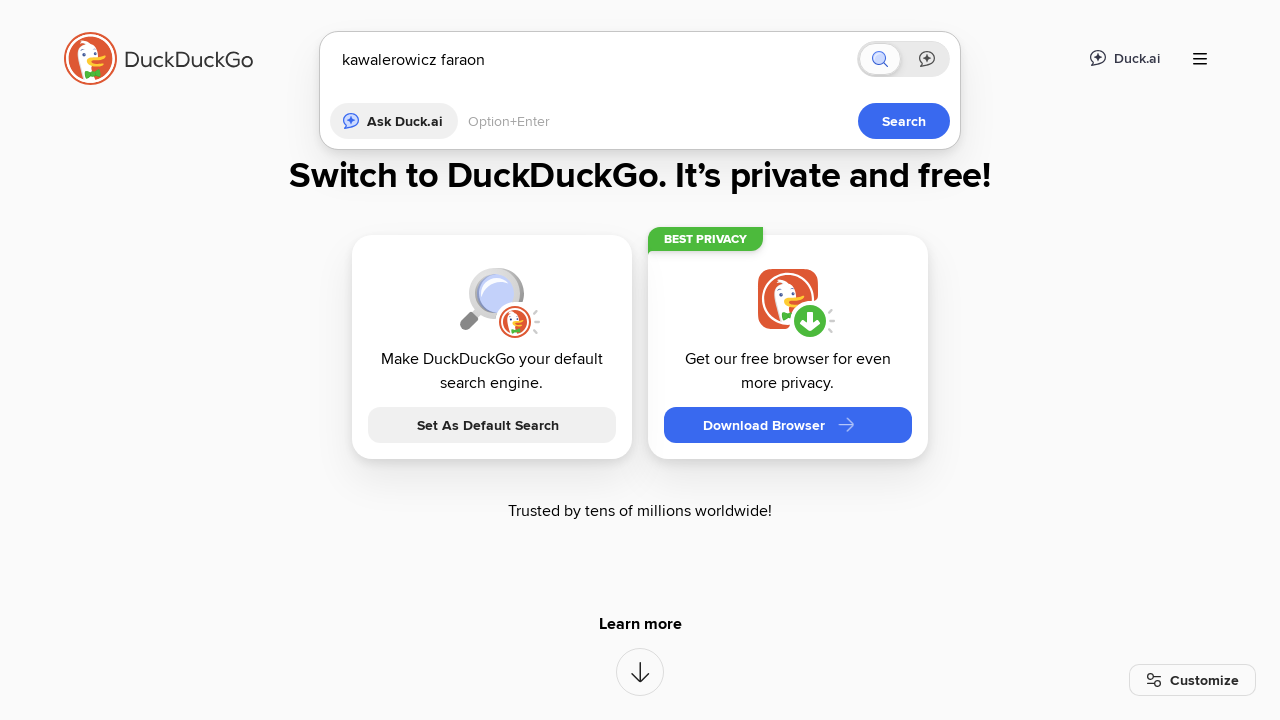

Submitted search form by pressing Enter on input[name='q']
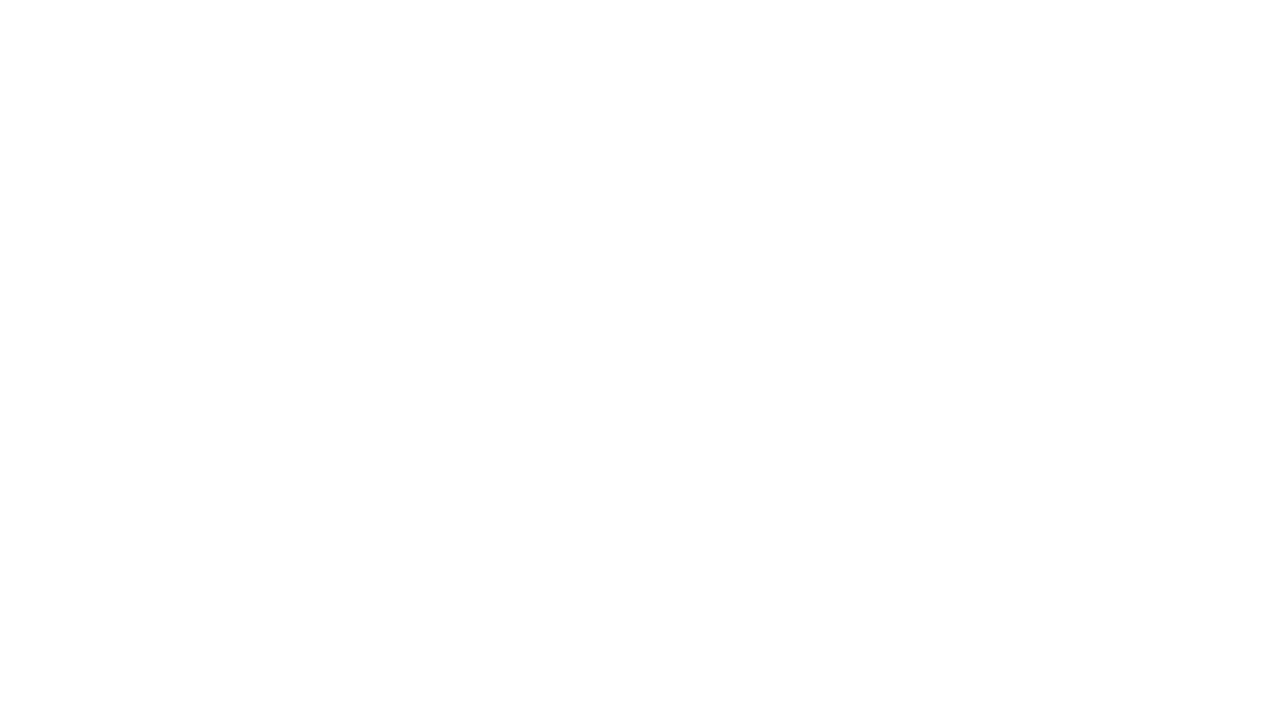

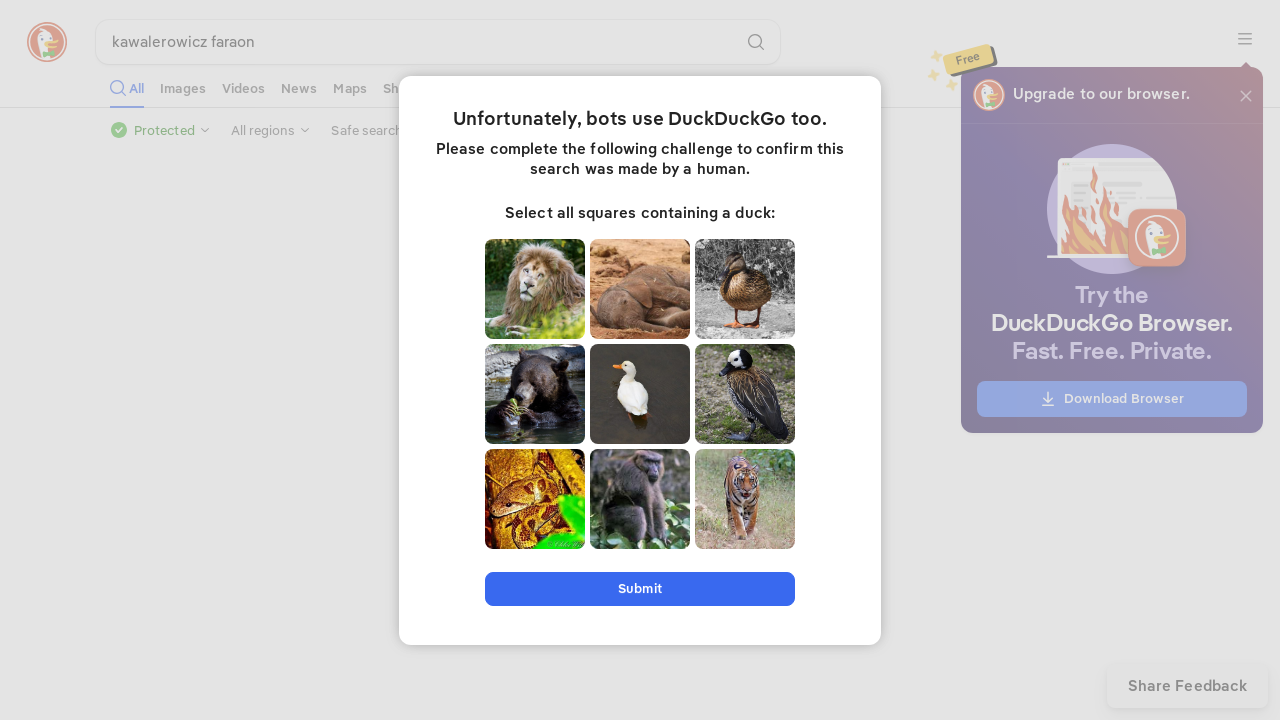